Tests drawing functionality on a signature pad by using mouse actions to draw a square shape with a diagonal line, then clears the canvas using the clear button.

Starting URL: http://szimek.github.io/signature_pad/

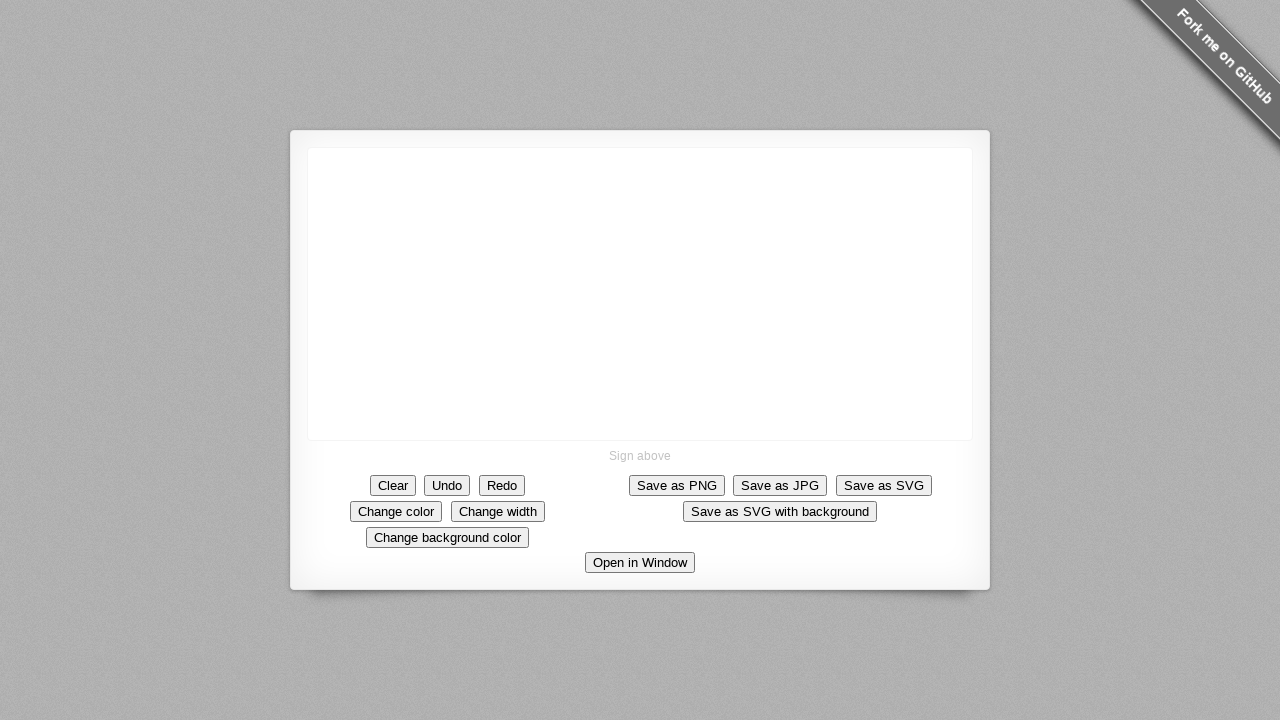

Located the signature pad canvas
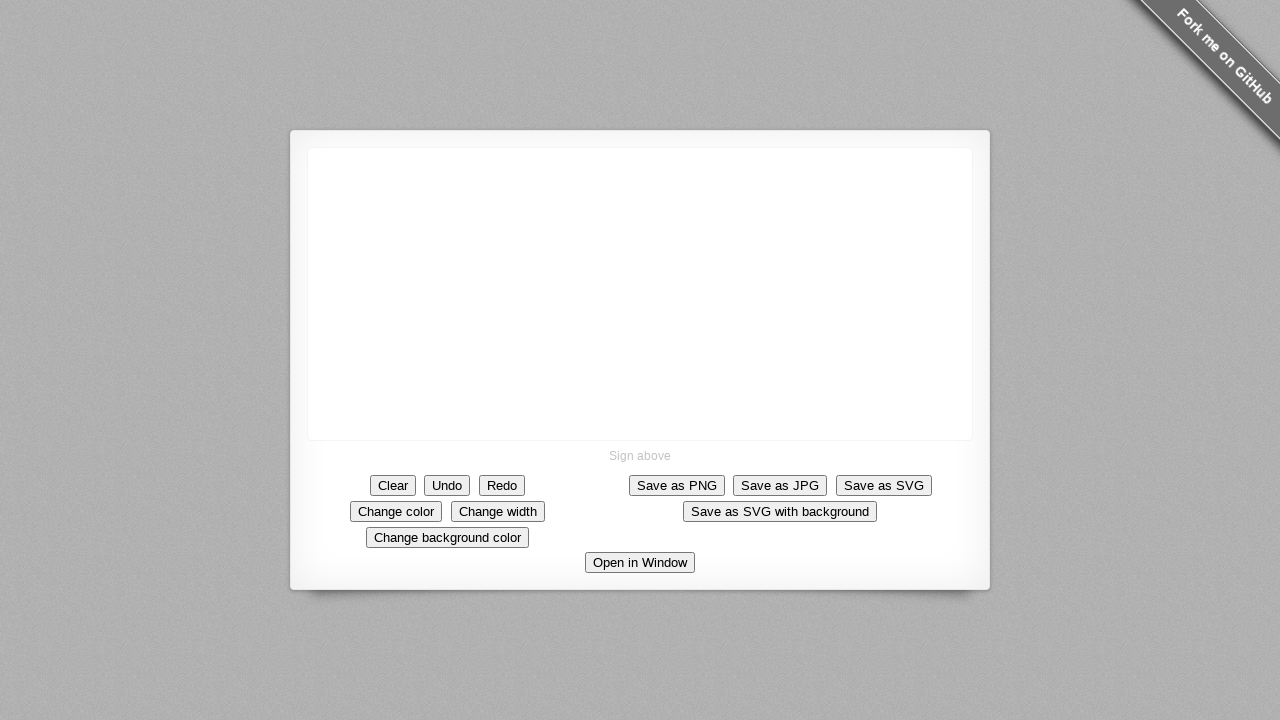

Retrieved canvas bounding box
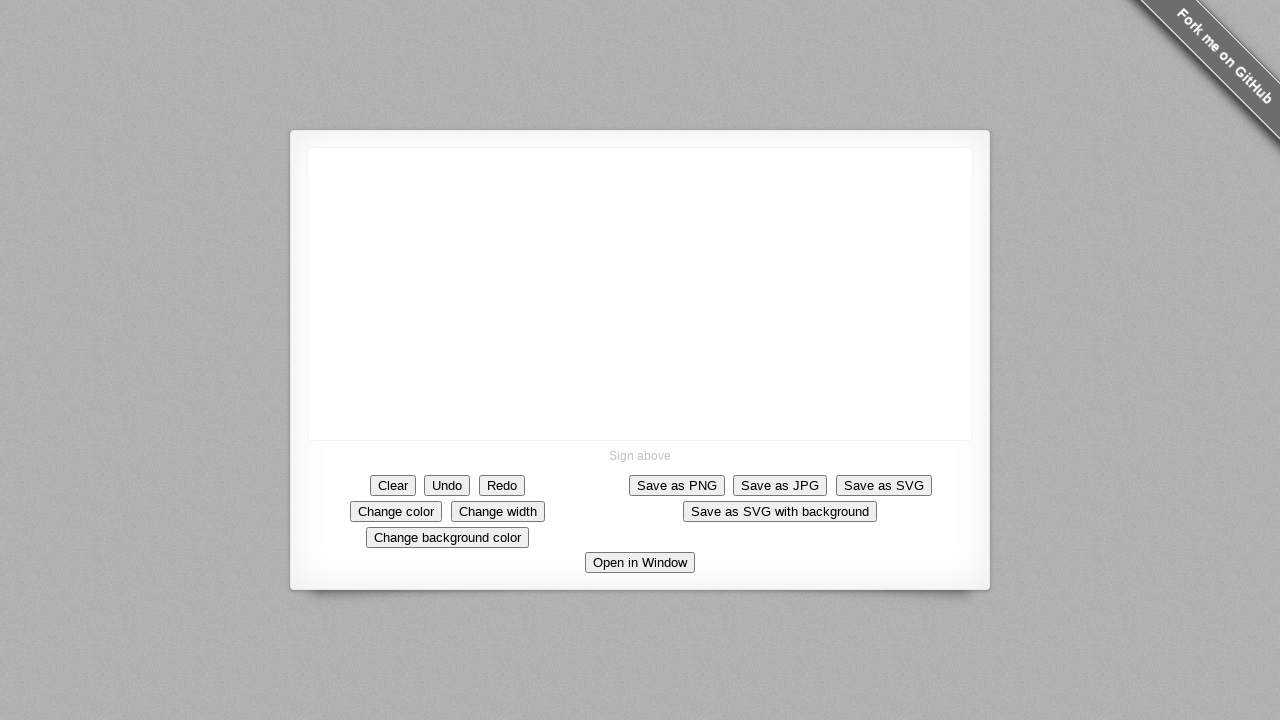

Moved mouse to starting position on canvas at (474, 221)
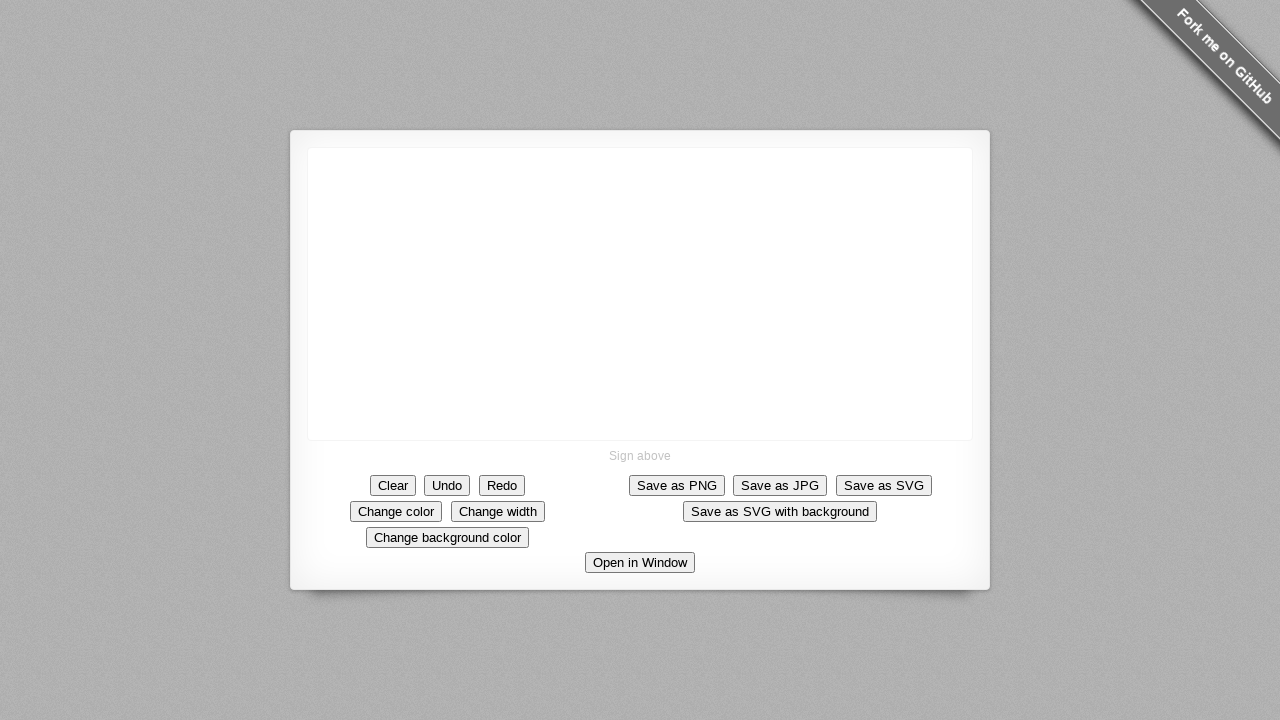

Pressed down mouse button to begin drawing at (474, 221)
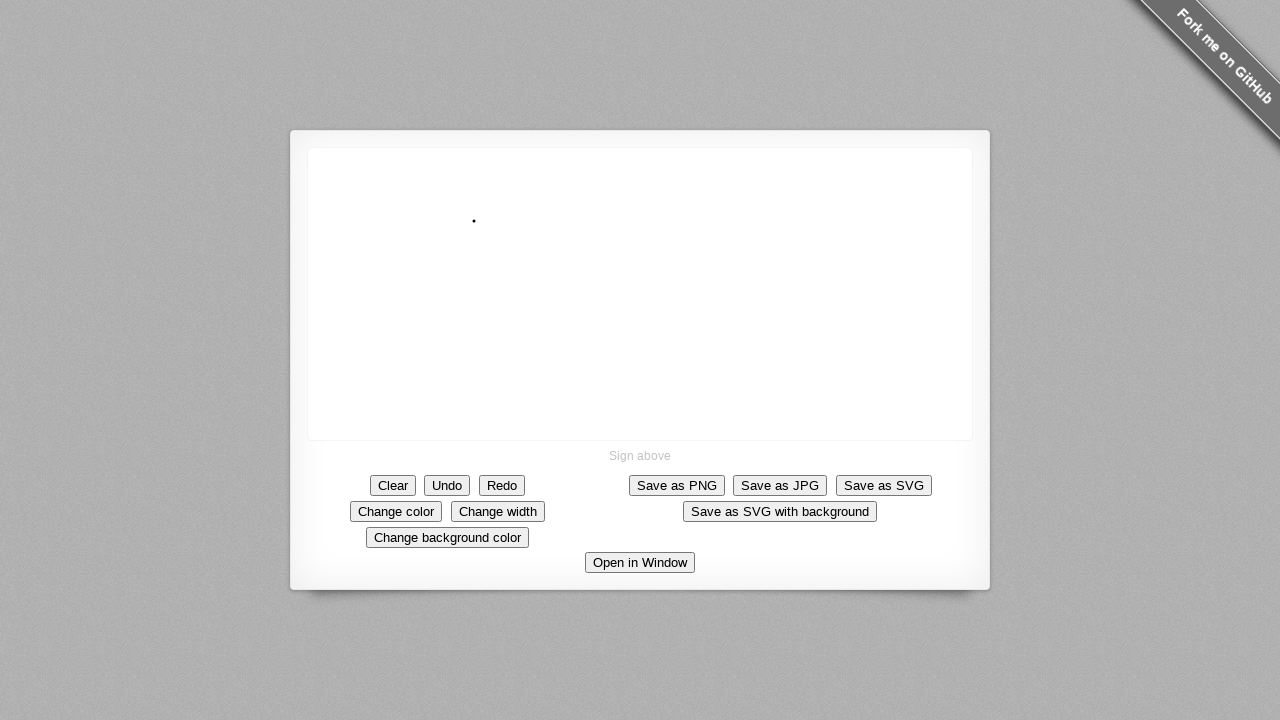

Drew right side of square (100 pixels right) at (574, 221)
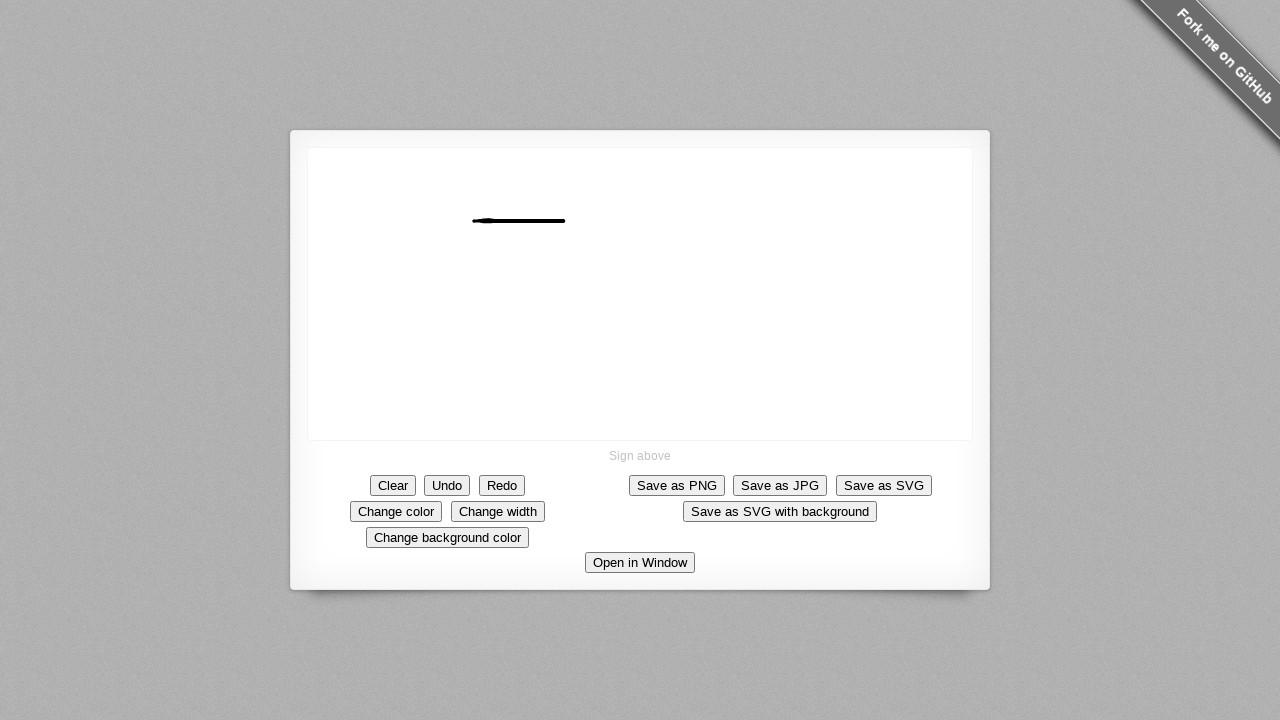

Drew bottom side of square (100 pixels down) at (574, 321)
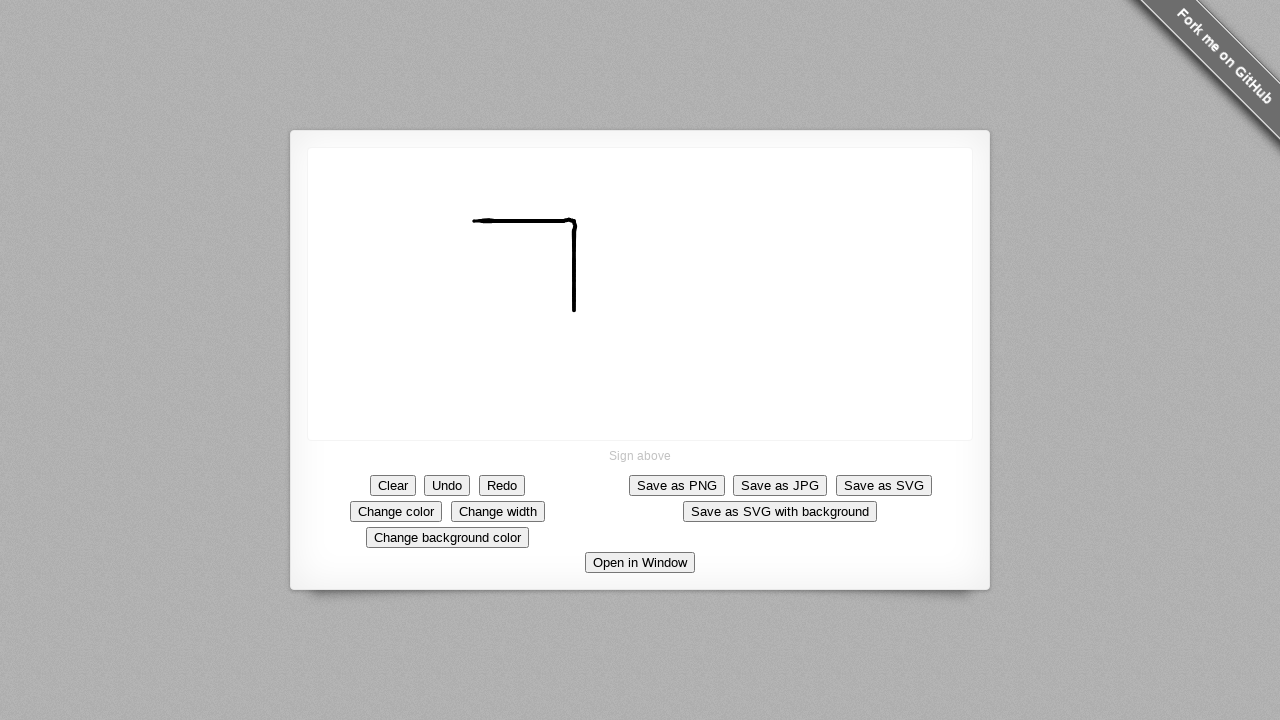

Drew left side of square (100 pixels left) at (474, 321)
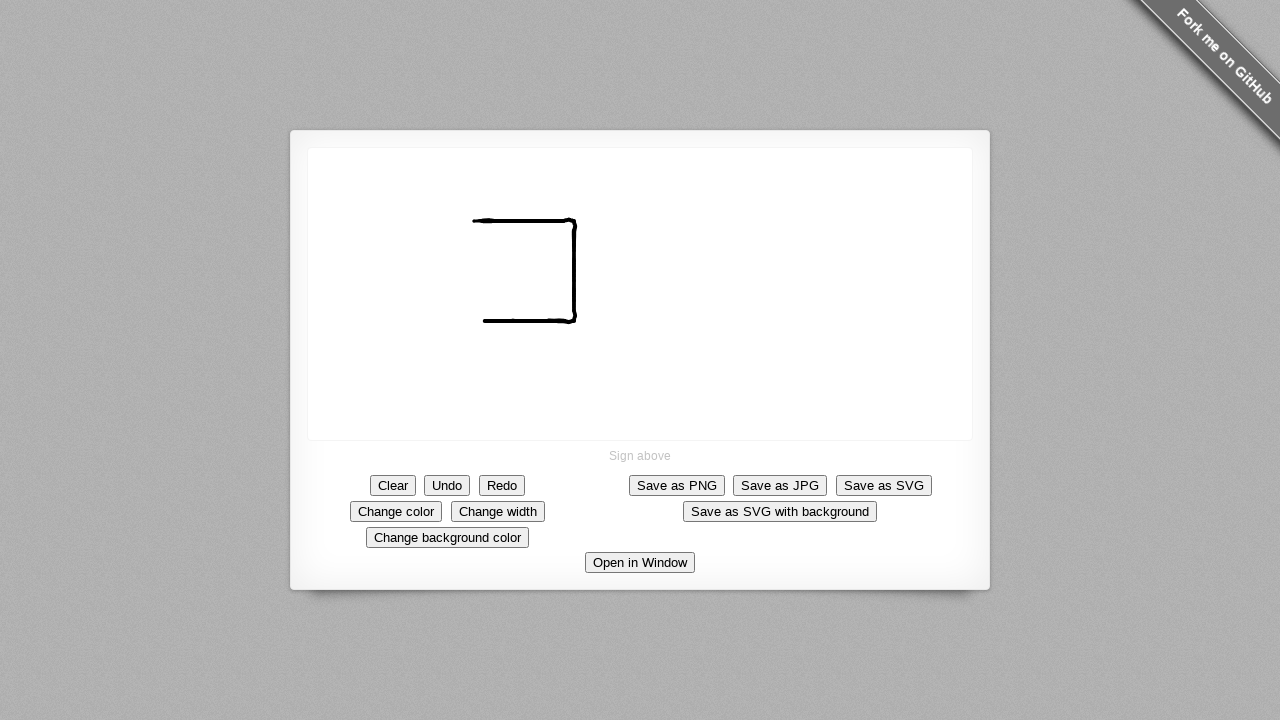

Drew top side of square (100 pixels up) at (474, 221)
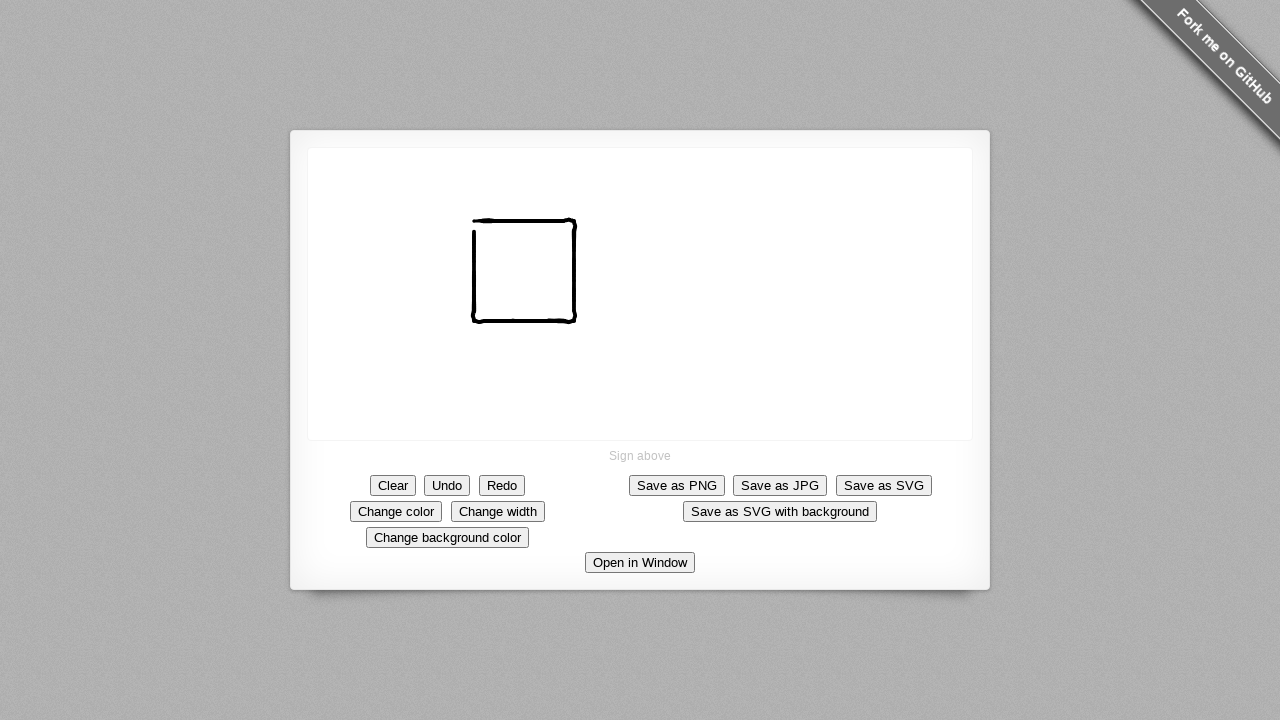

Drew diagonal line (100 pixels right and down) at (574, 321)
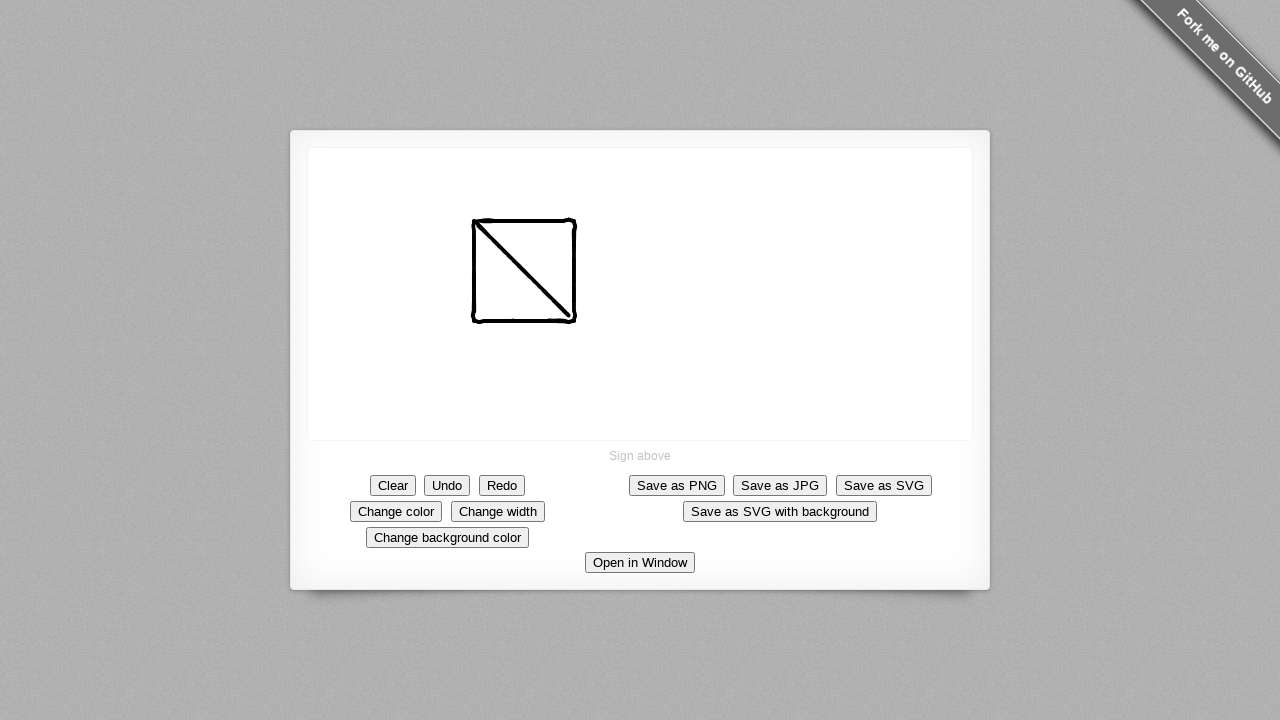

Released mouse button to finish drawing at (574, 321)
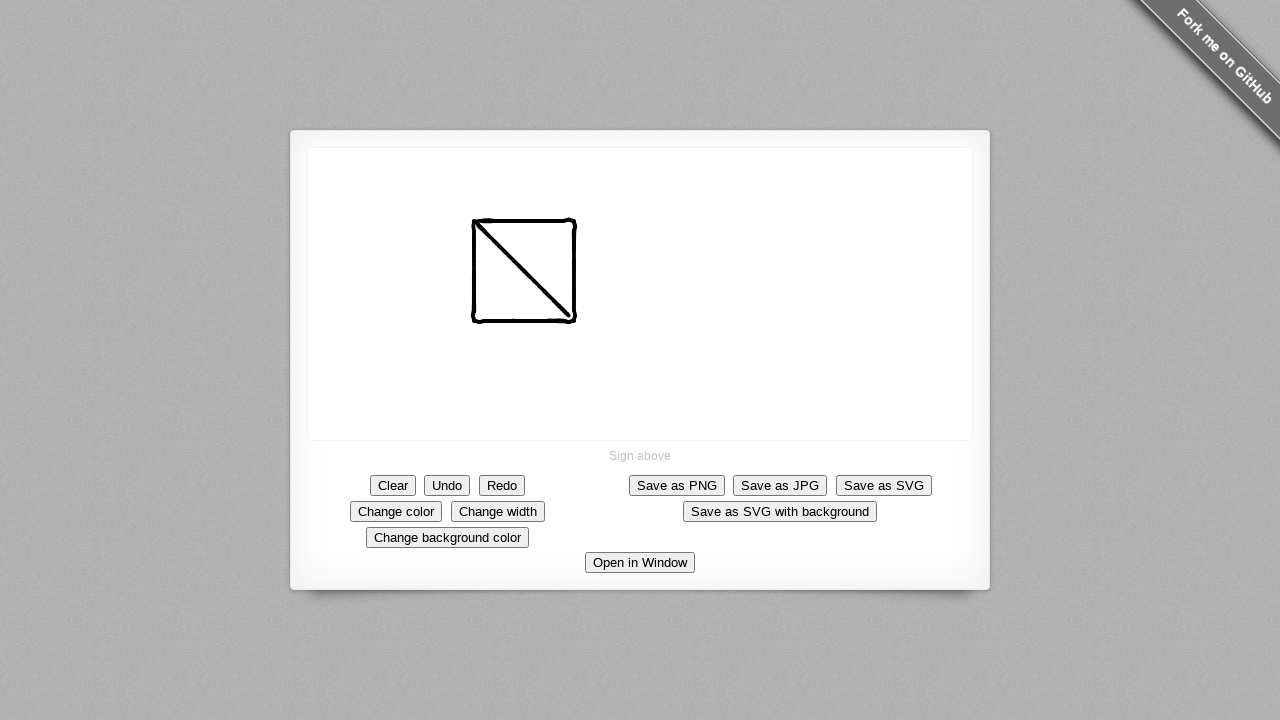

Clicked clear button to erase the canvas at (393, 485) on xpath=//button[@data-action='clear']
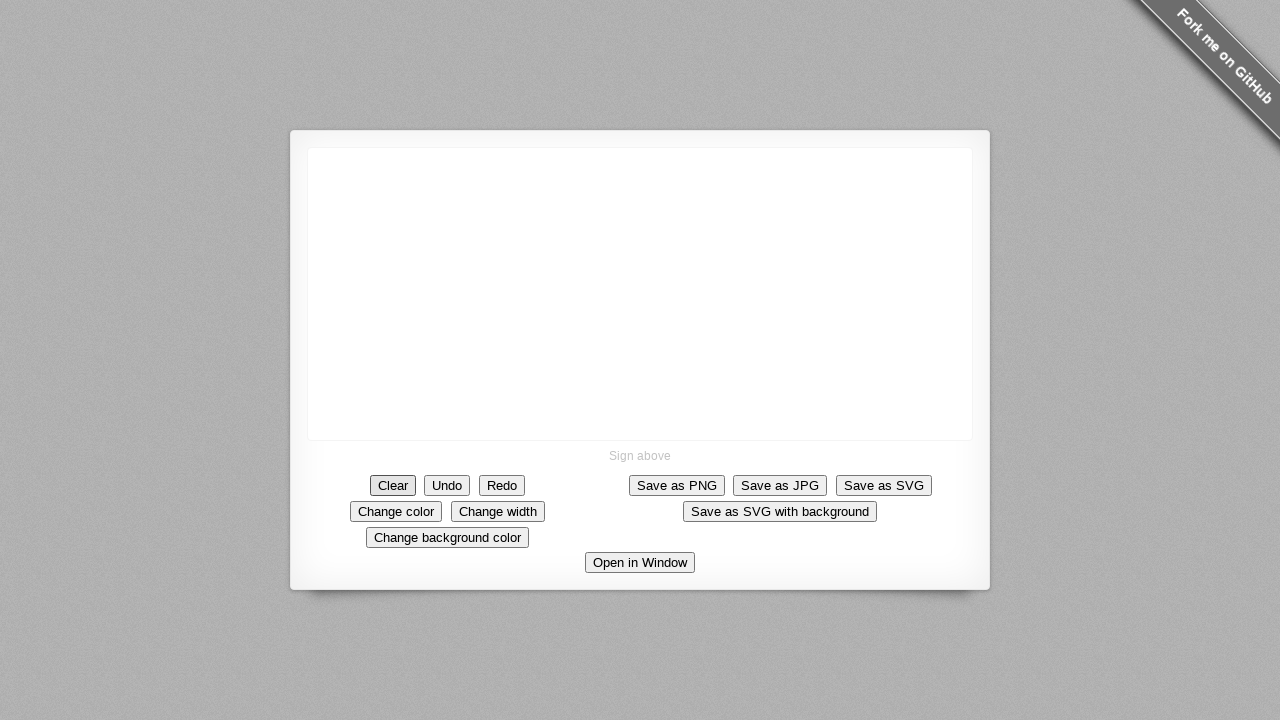

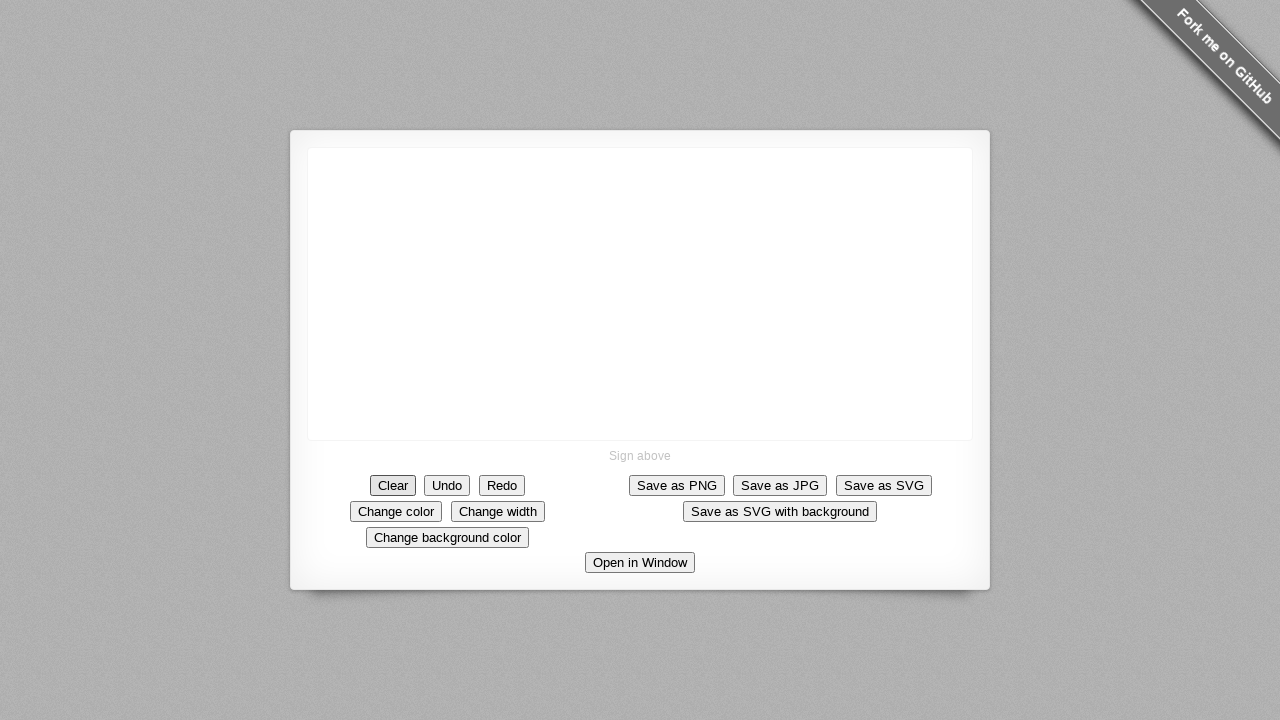